Navigates to DemoQA website, scrolls to the sixth card element, clicks on it, and verifies the page loads

Starting URL: https://demoqa.com

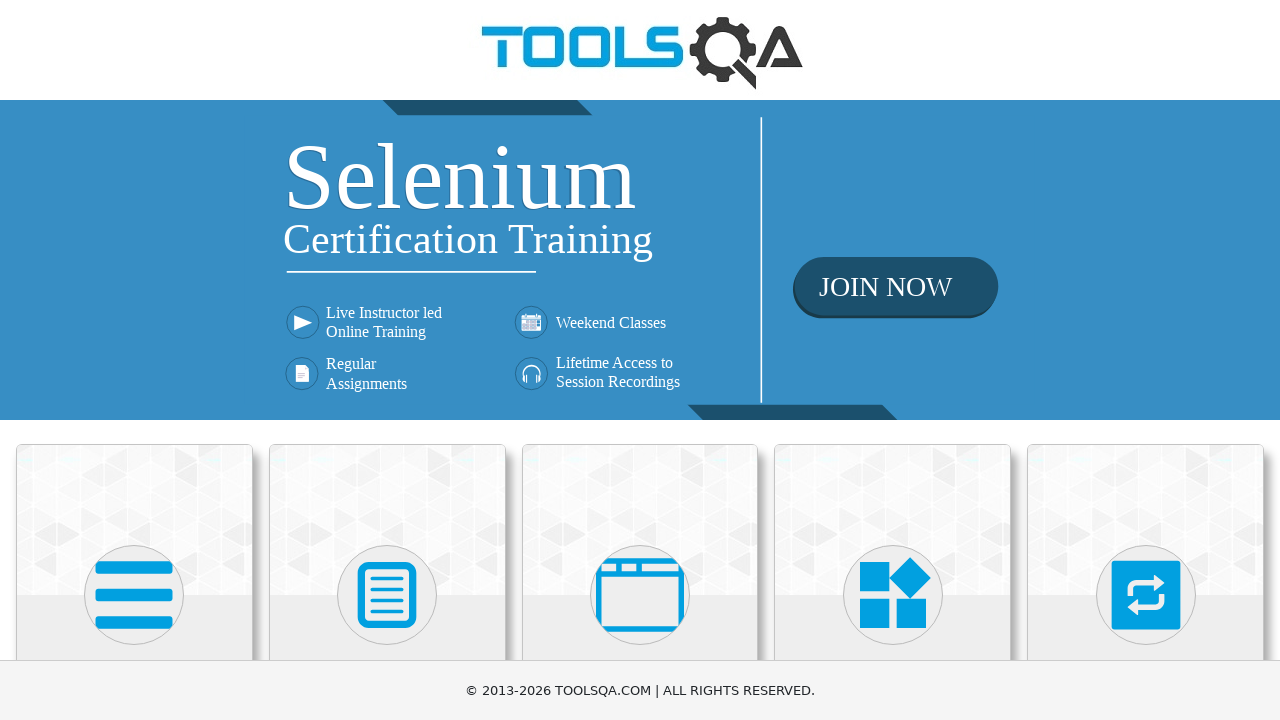

Found all card elements on DemoQA homepage
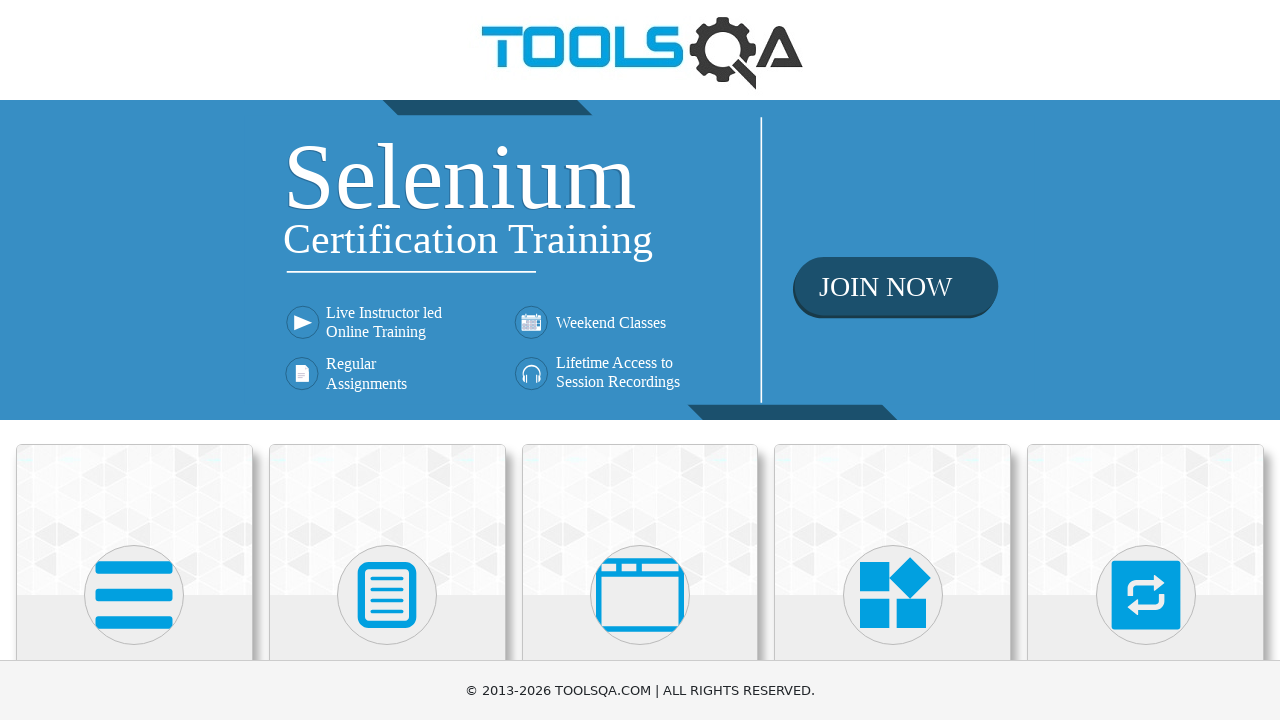

Selected the sixth card element
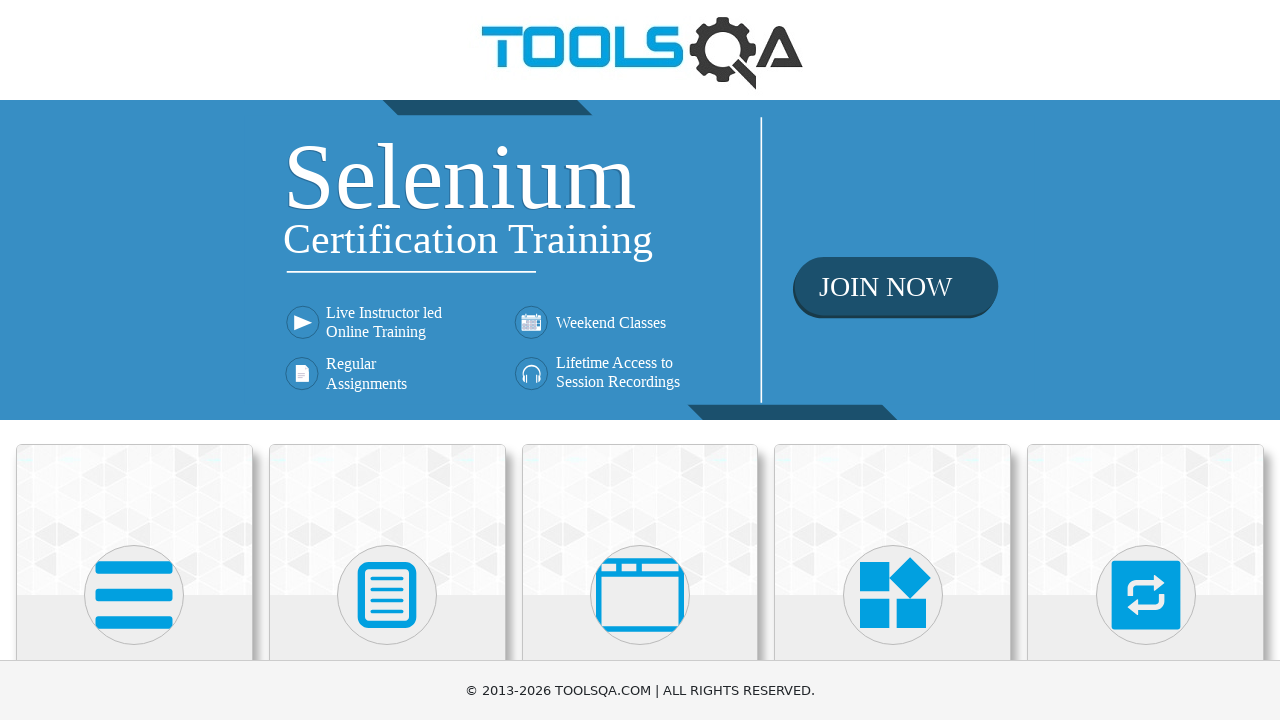

Scrolled to the sixth card element
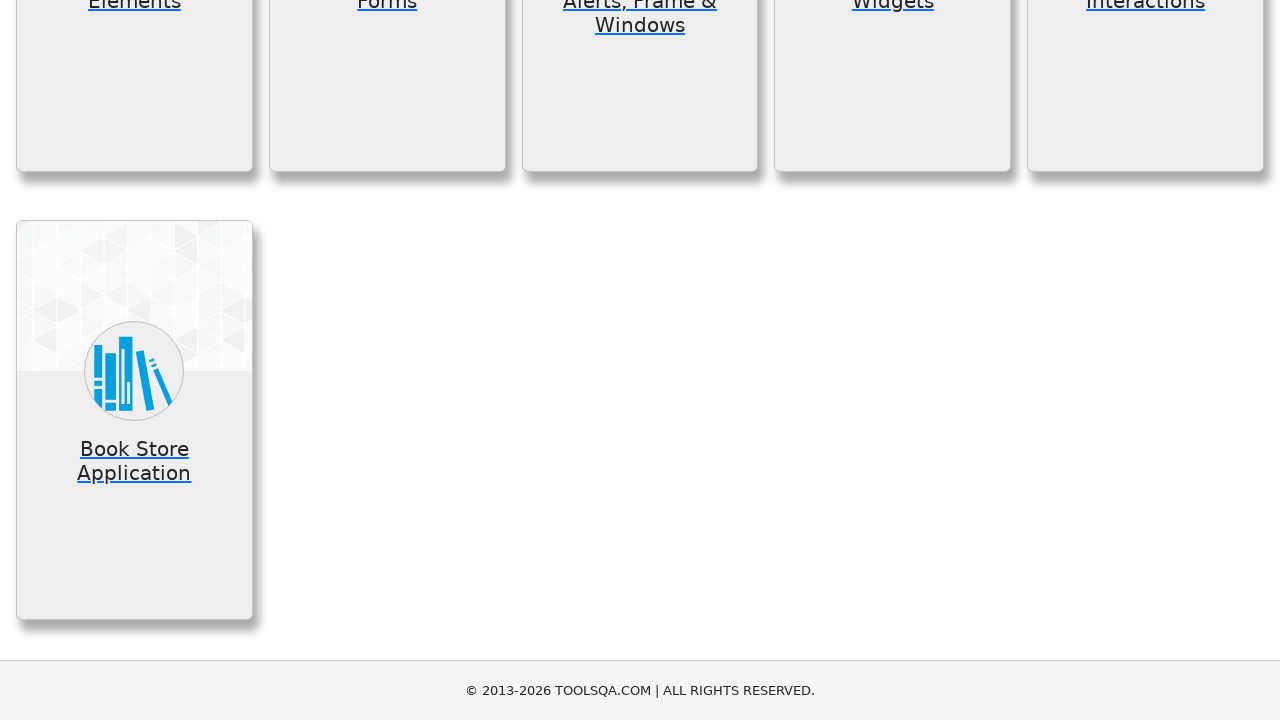

Clicked on the sixth card
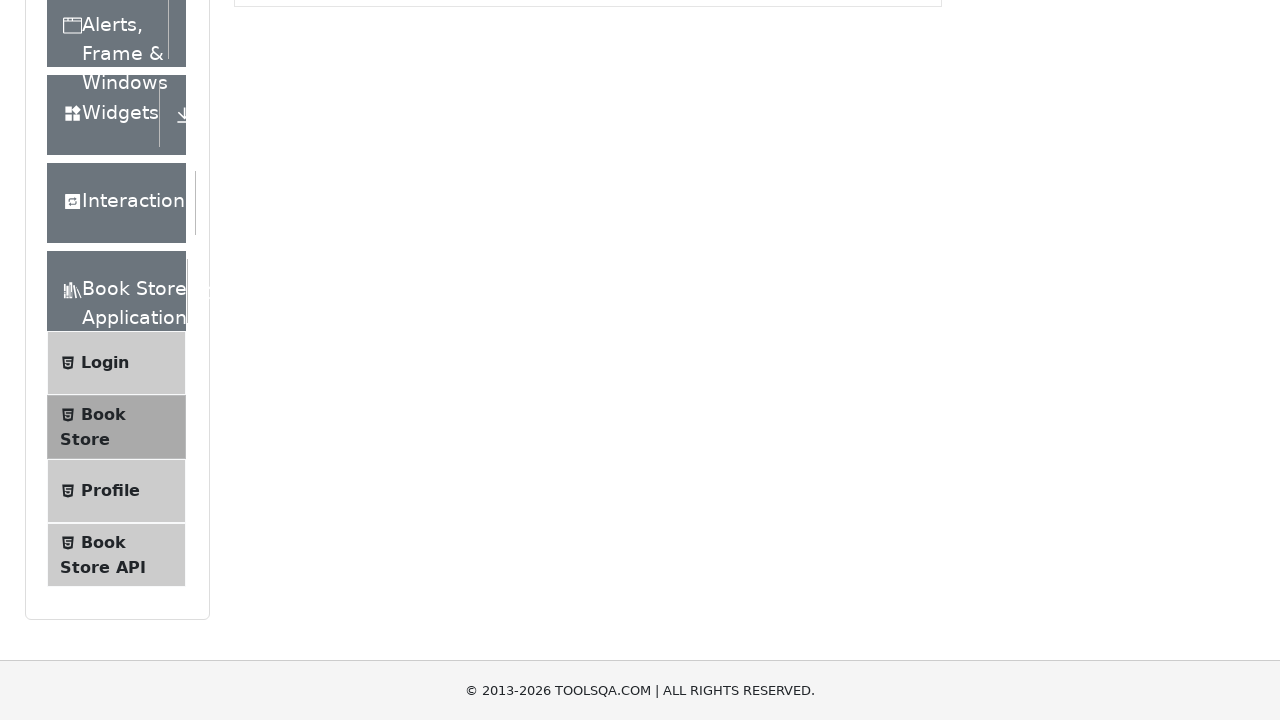

Page loaded after clicking the sixth card
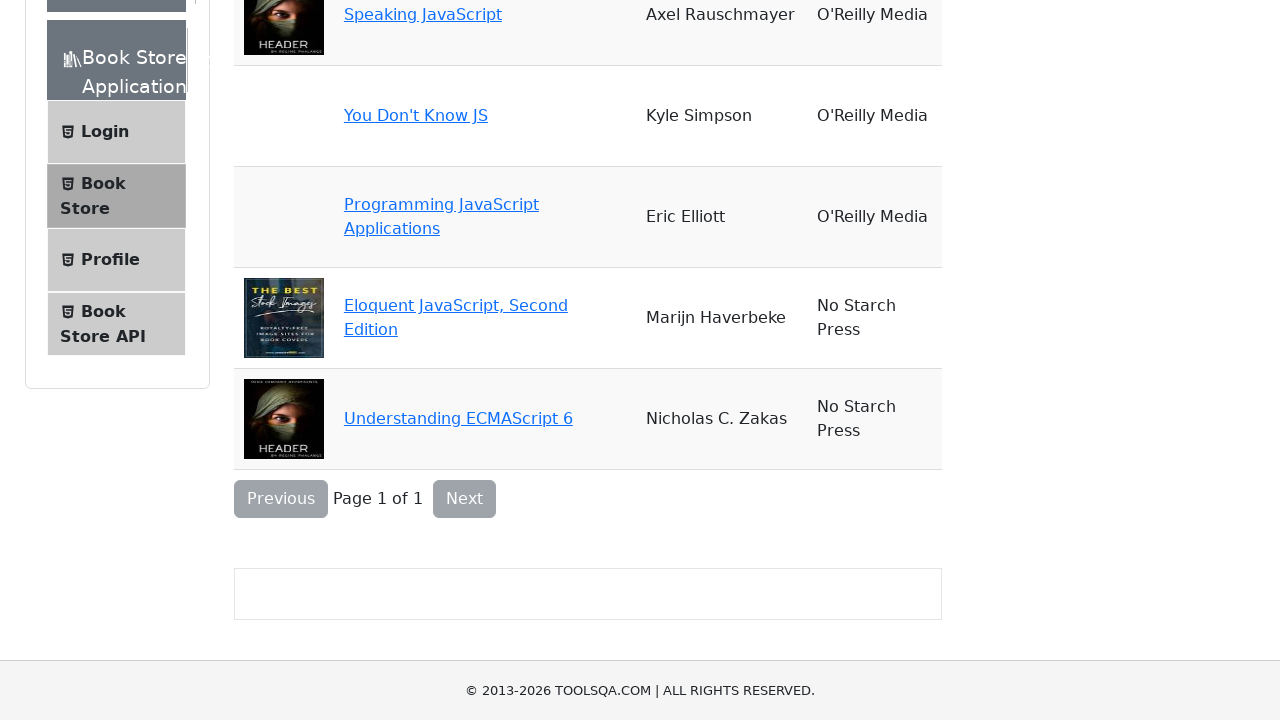

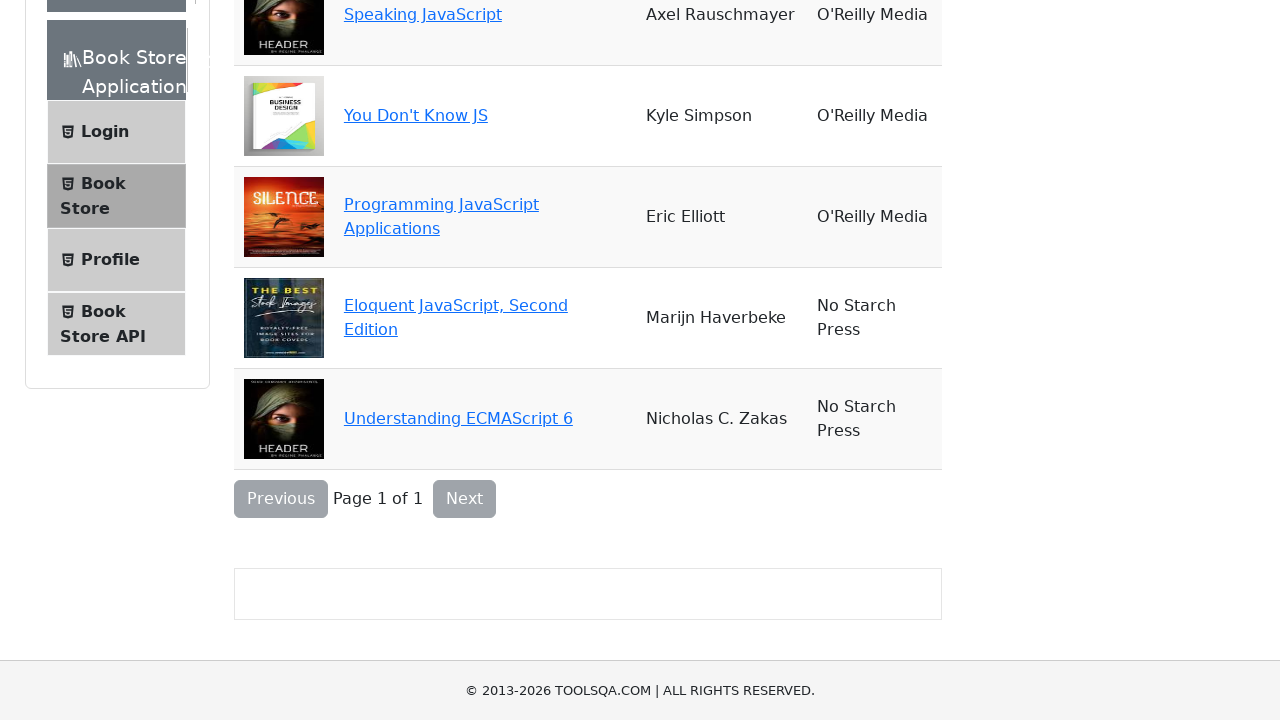